Tests JavaScript confirm dialog by triggering it and clicking OK

Starting URL: https://the-internet.herokuapp.com/javascript_alerts

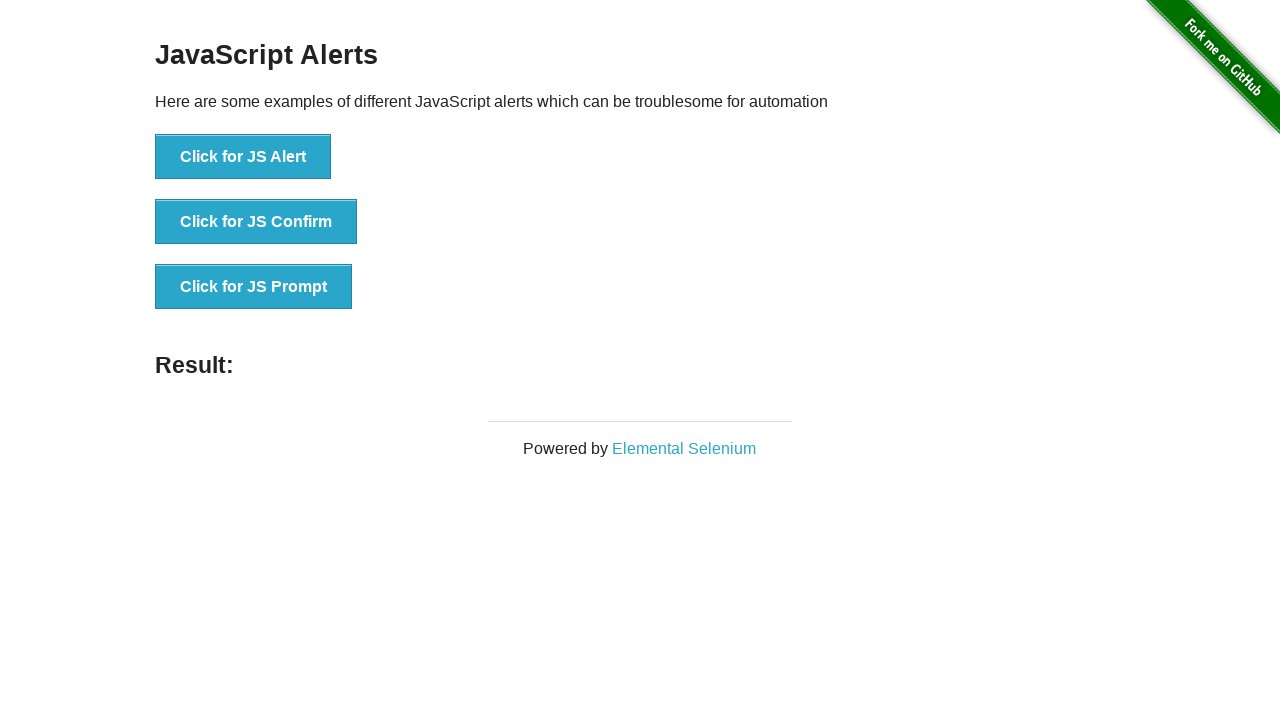

Clicked button to trigger JavaScript confirm dialog at (256, 222) on button[onClick='jsConfirm()']
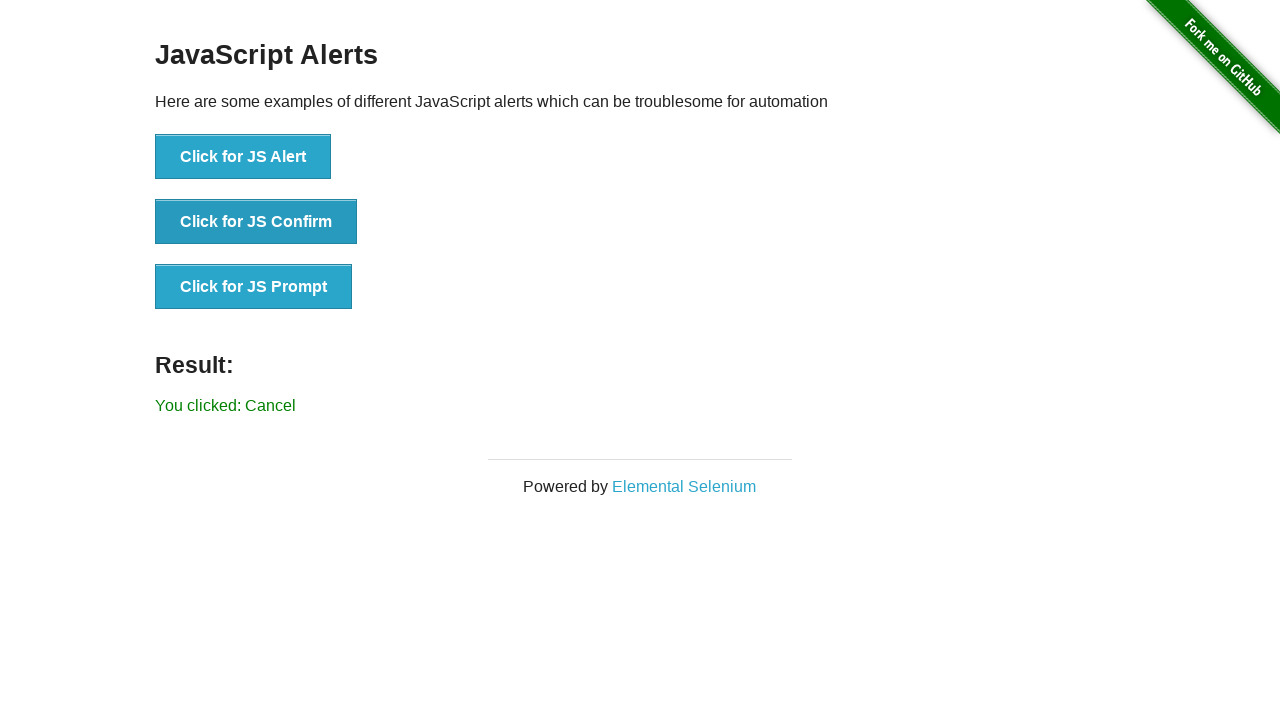

Set up dialog handler to accept confirm dialog
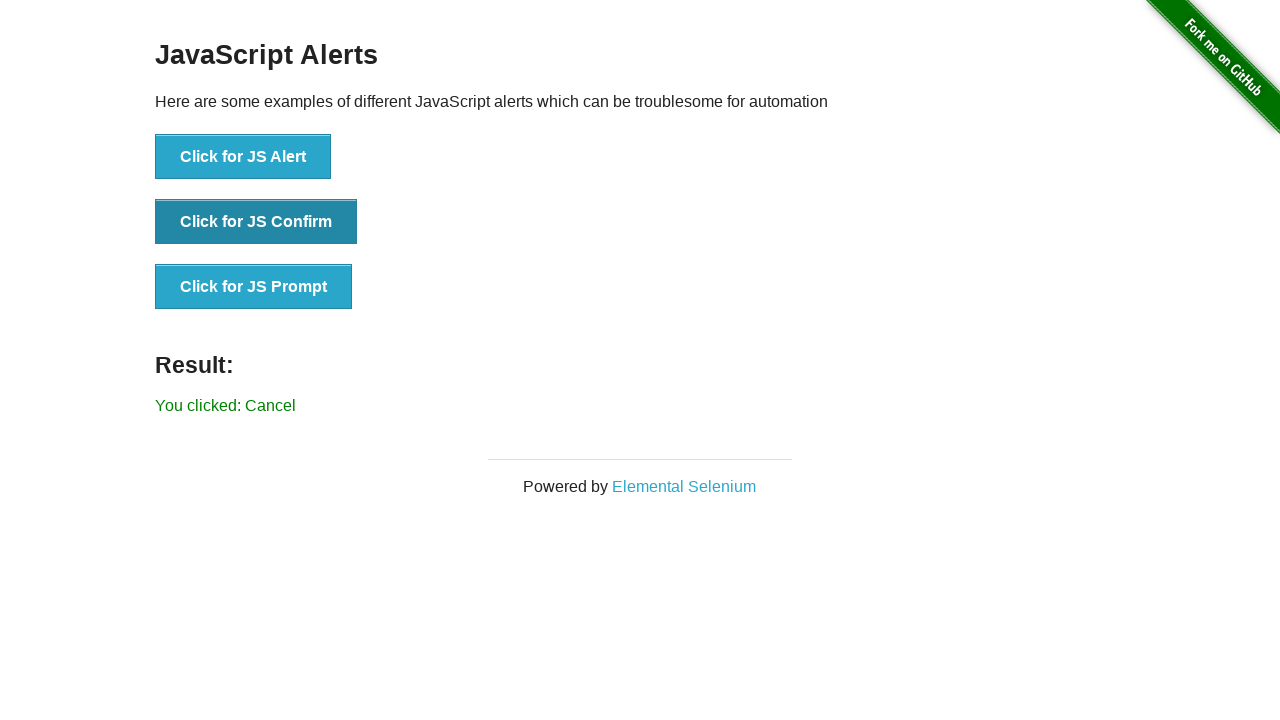

Result text appeared after confirming dialog
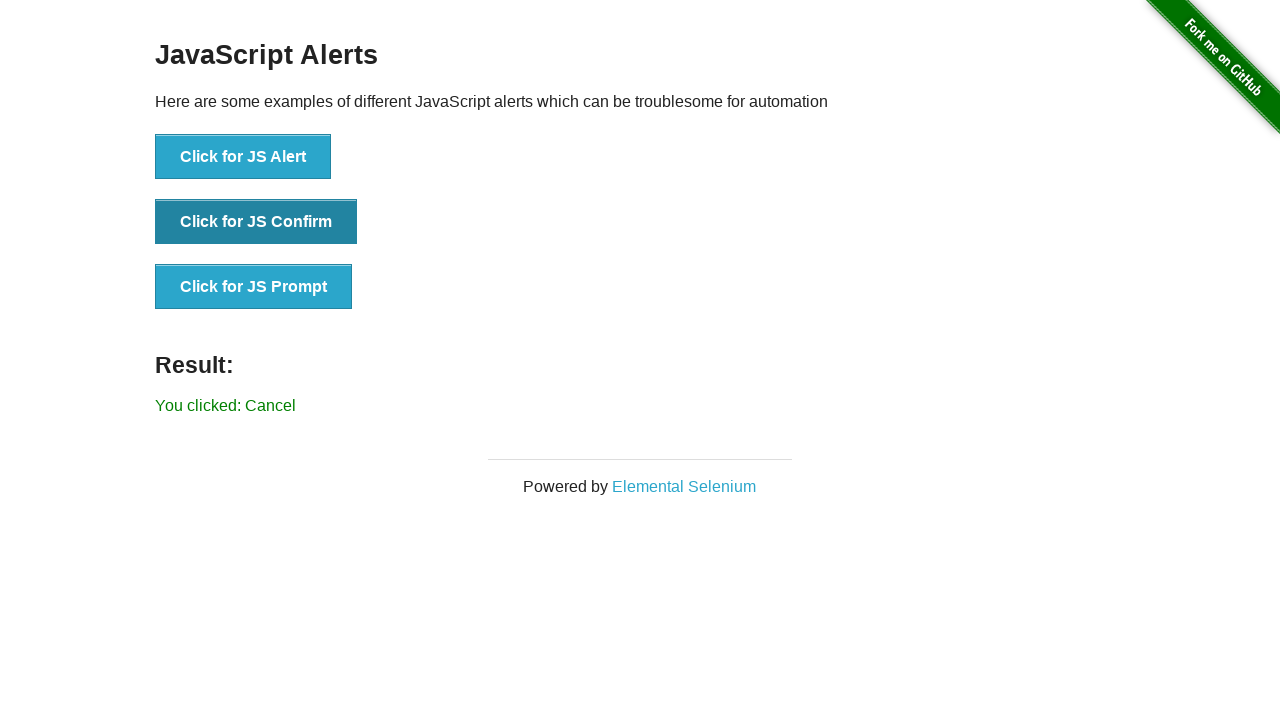

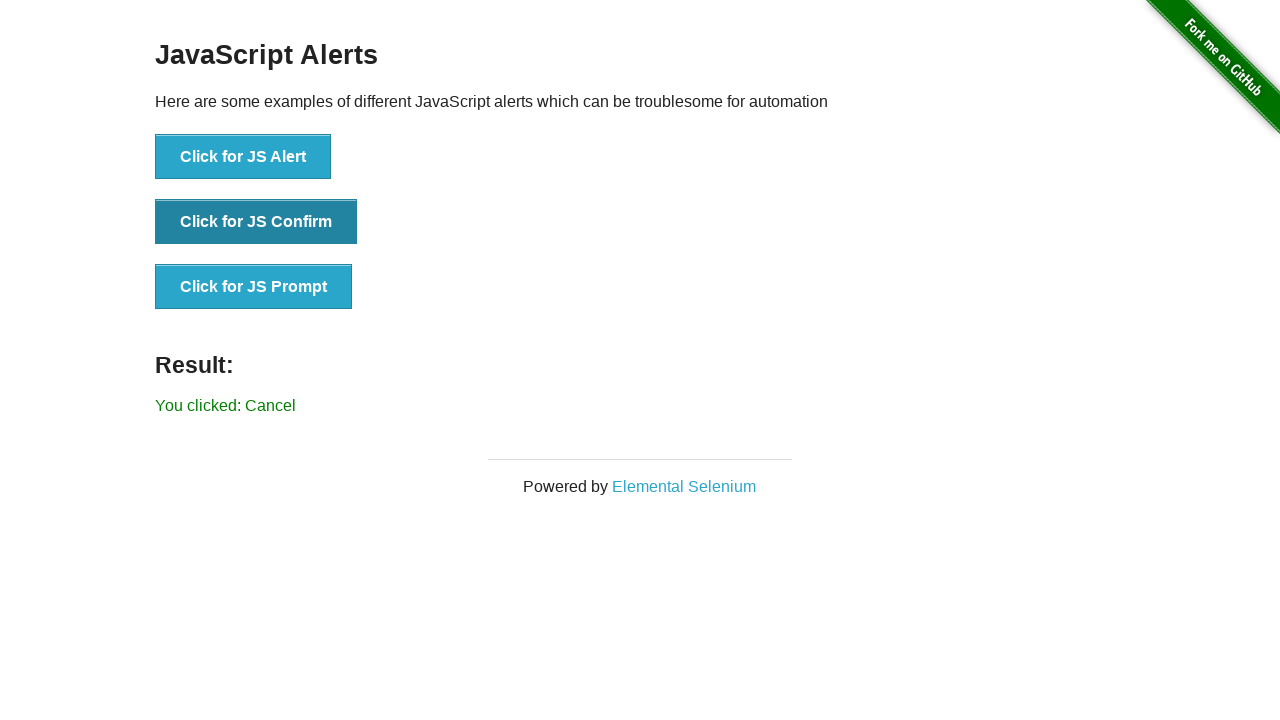